Tests dynamic controls with explicit waits by clicking Remove button and verifying "It's gone!" message appears

Starting URL: https://the-internet.herokuapp.com/dynamic_controls

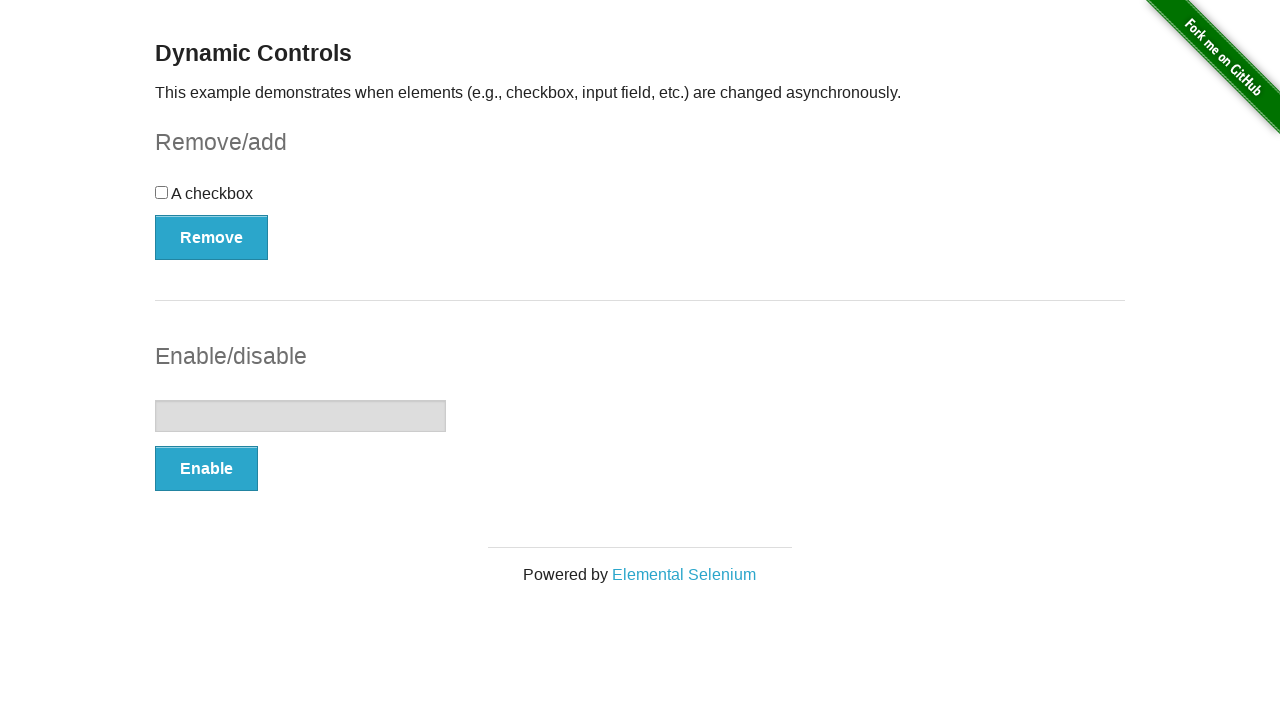

Clicked Remove button to trigger dynamic control removal at (212, 237) on button:has-text('Remove')
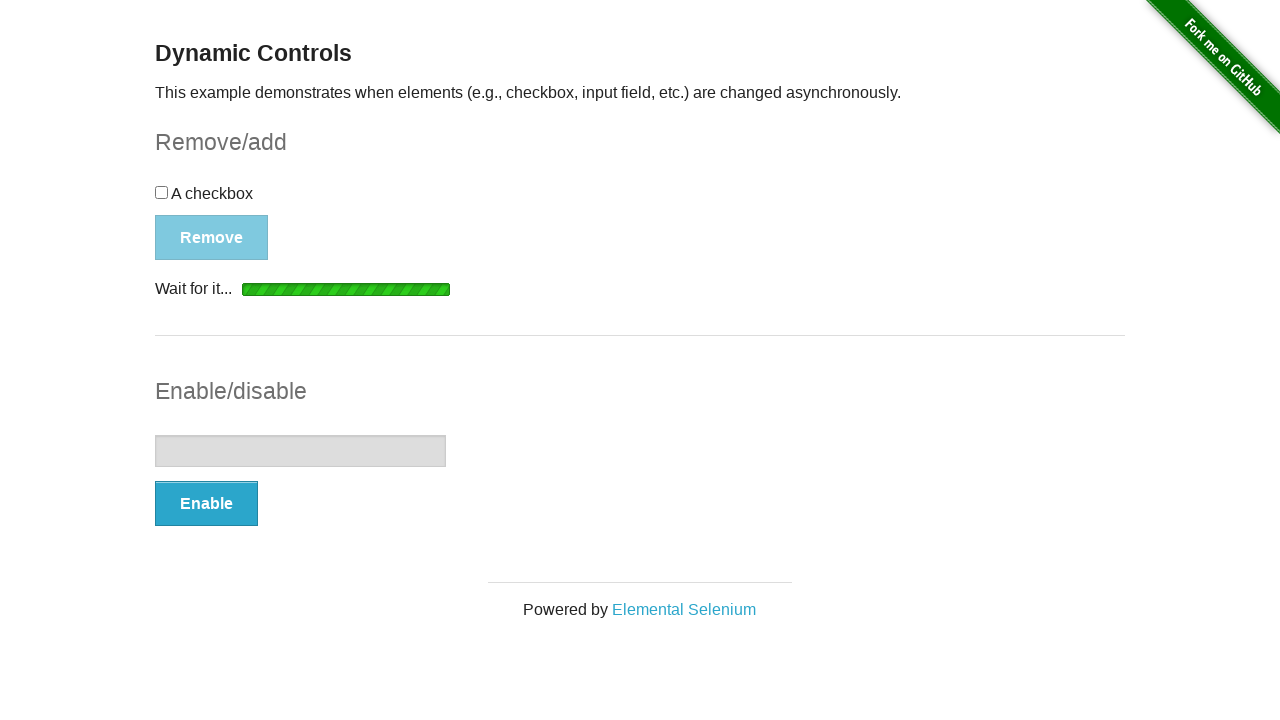

Verified 'It's gone!' message appears after removing control
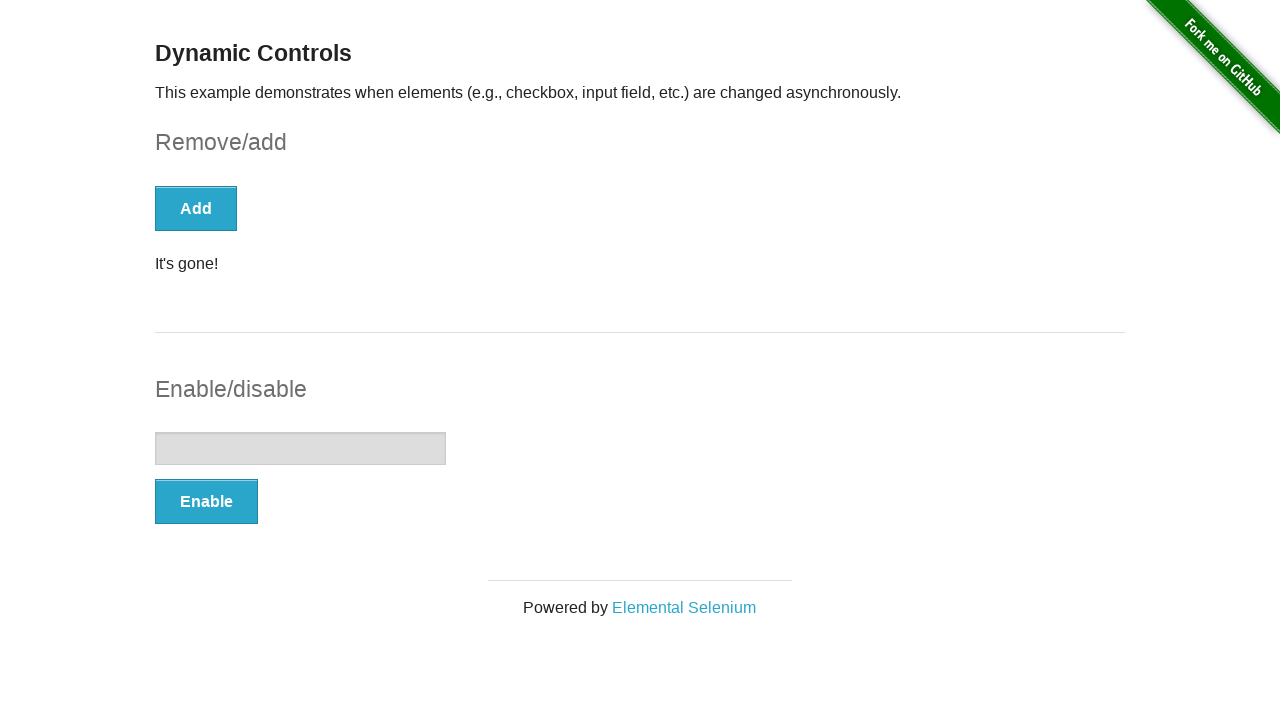

Clicked Add button to restore dynamic control at (196, 208) on button:has-text('Add')
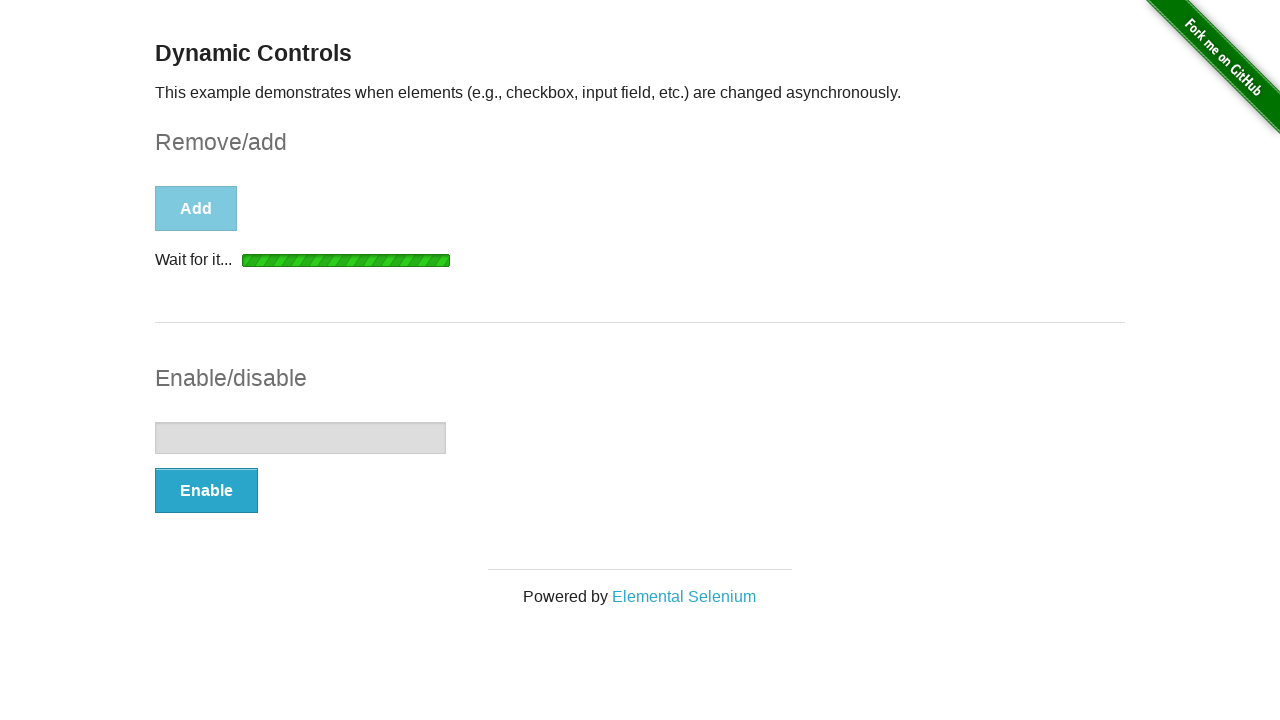

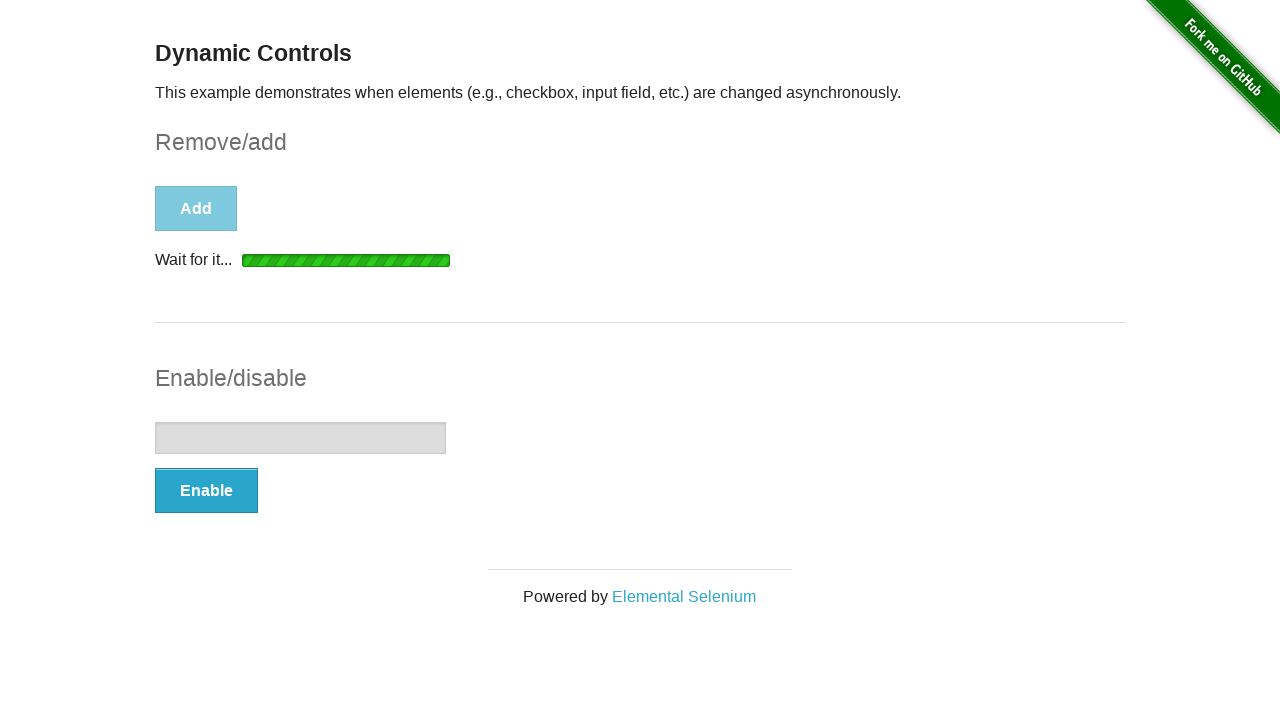